Navigates to the login page and verifies the page title is correct

Starting URL: https://the-internet.herokuapp.com/

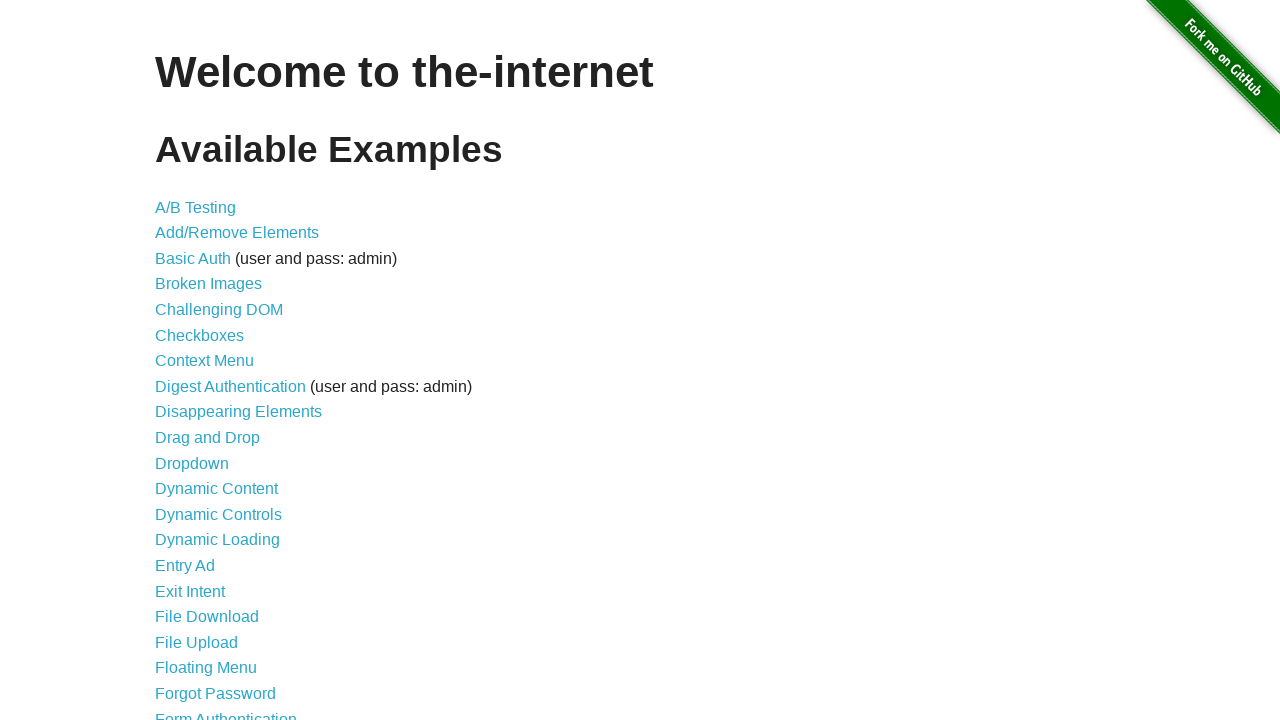

Clicked on the login link at (226, 712) on xpath=/html/body/div[2]/div/ul/li[21]/a
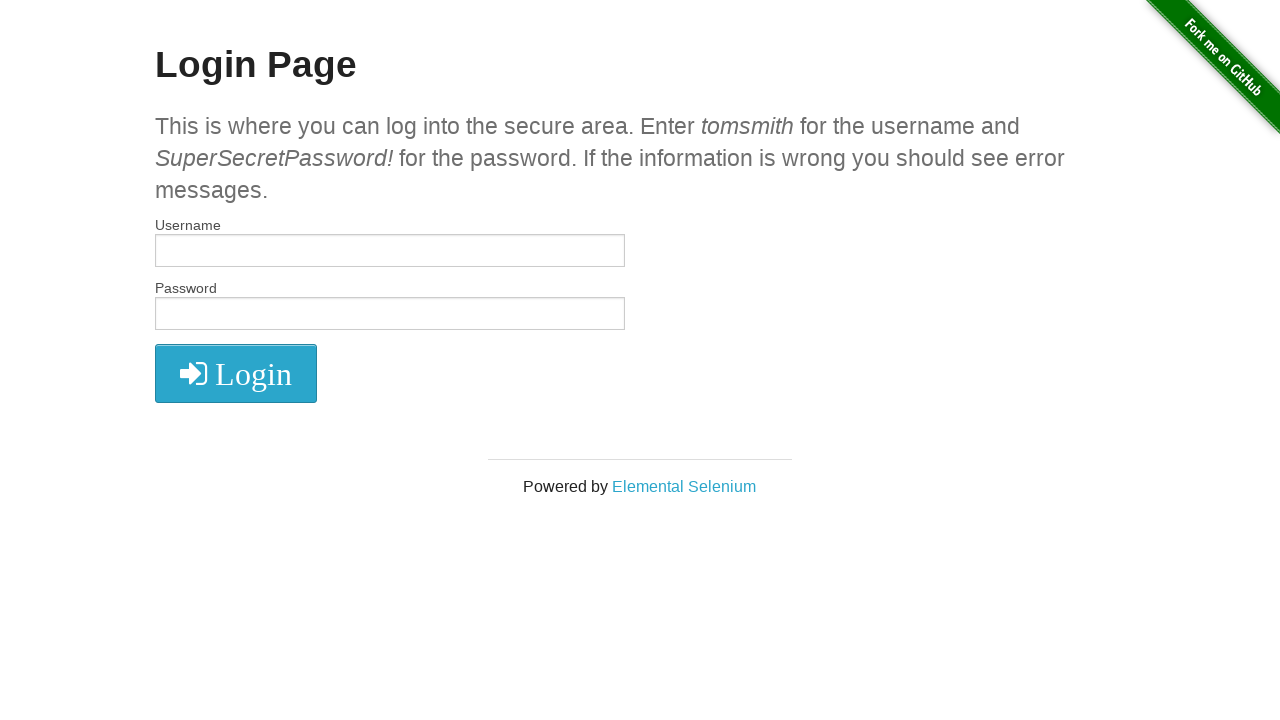

Verified page title is 'The Internet'
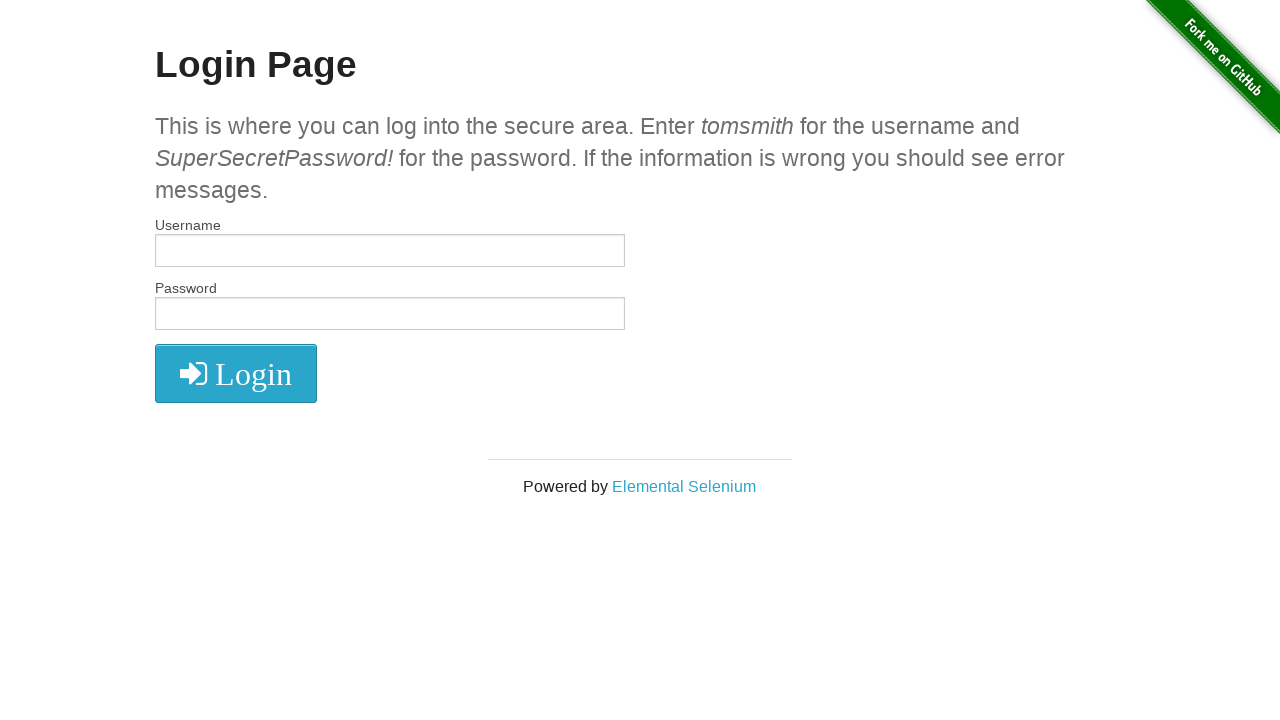

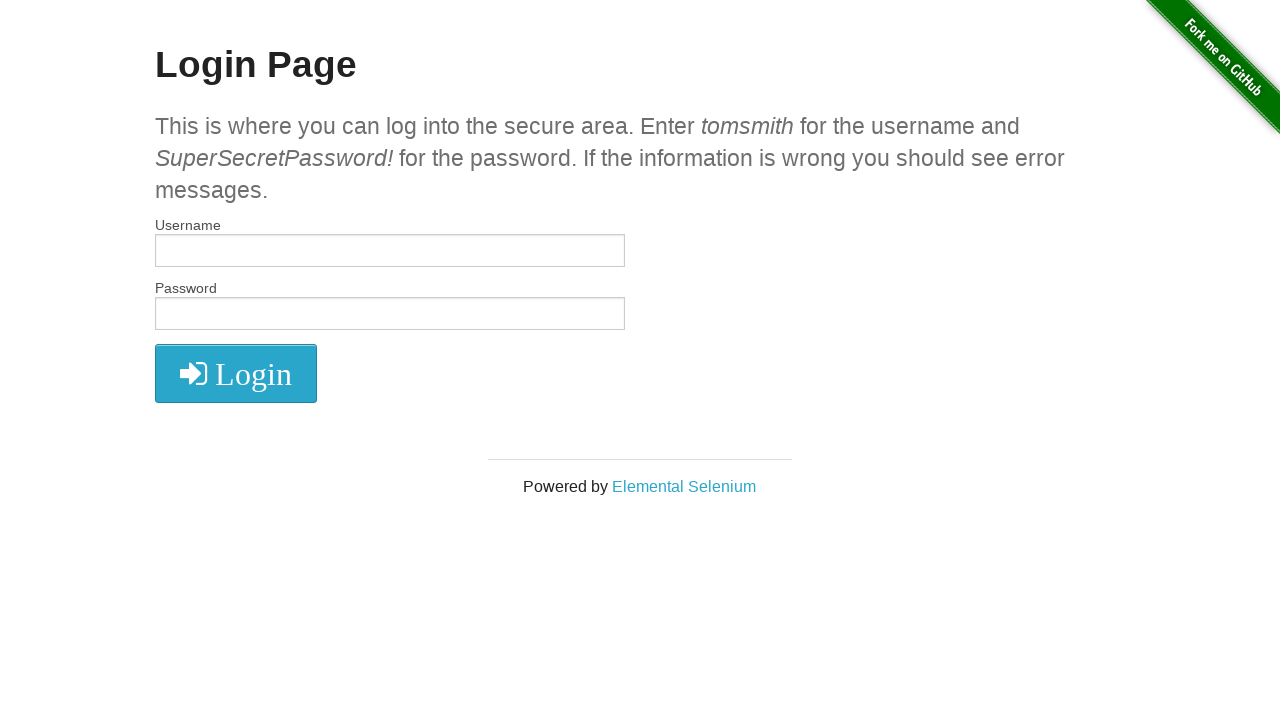